Tests drag and drop functionality by dragging an element from source to target within an iframe

Starting URL: http://www.jqueryui.com/droppable/

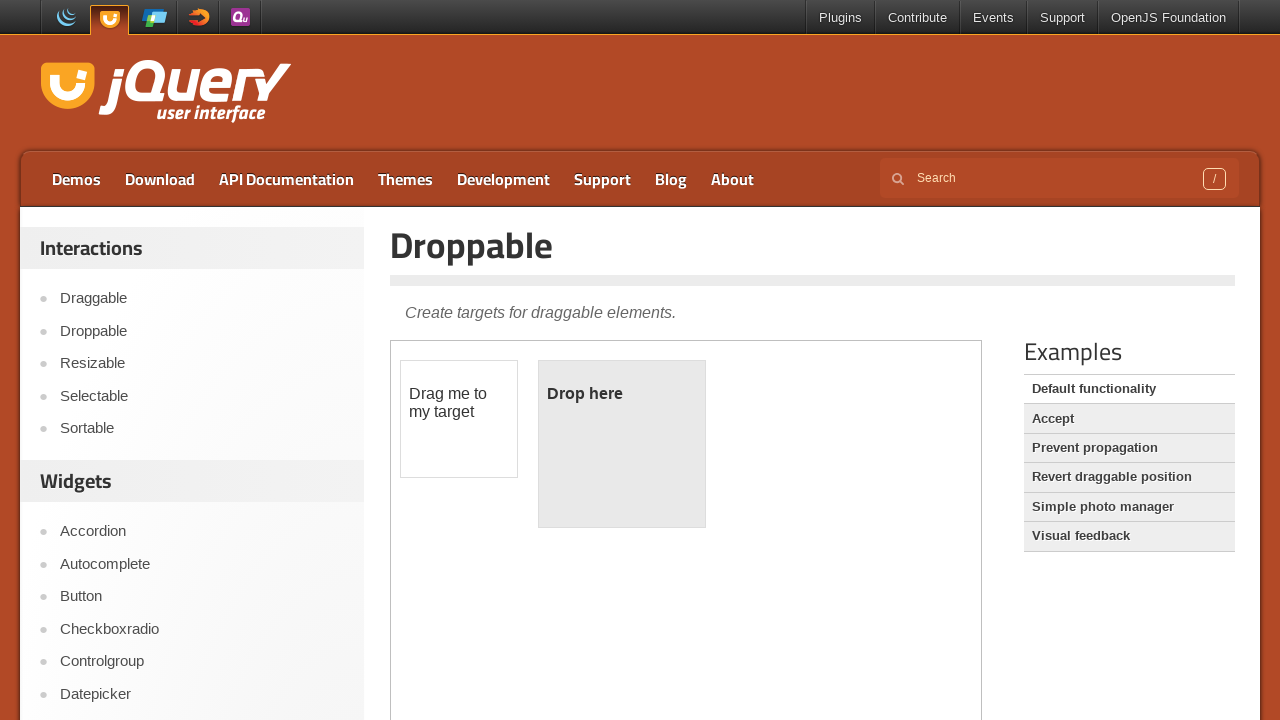

Located iframe containing drag and drop elements
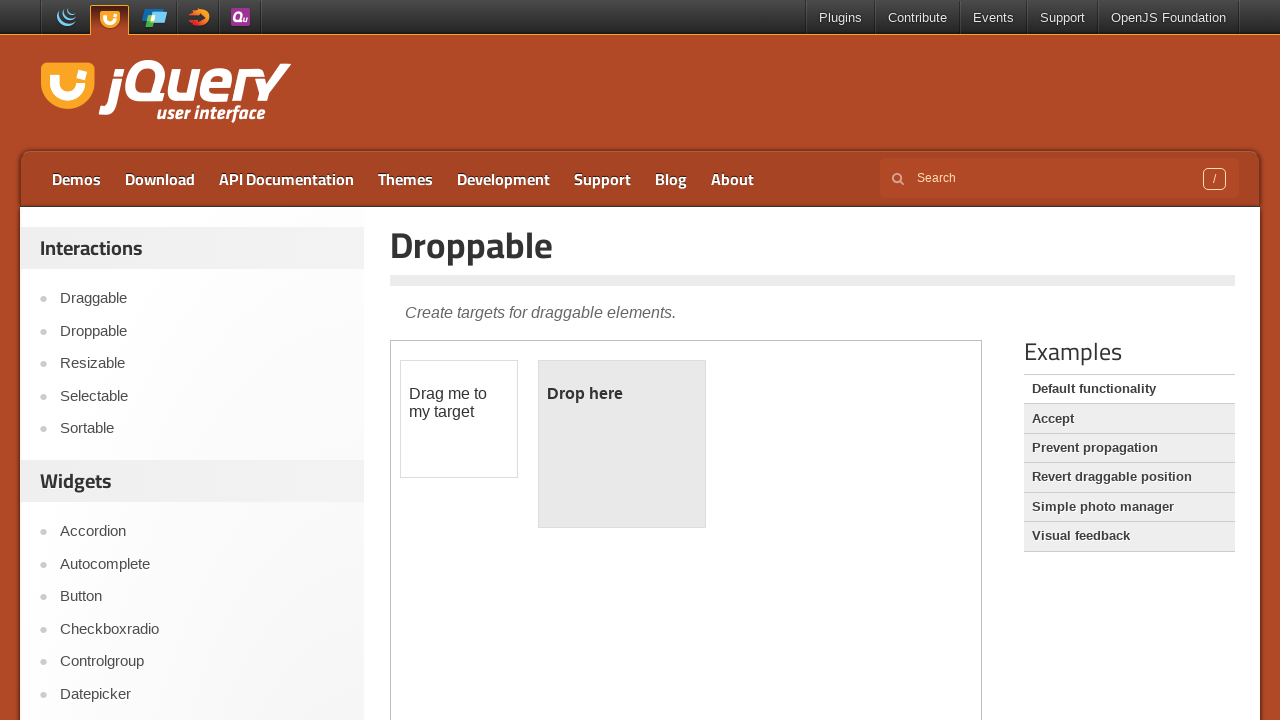

Located source draggable element with id 'draggable'
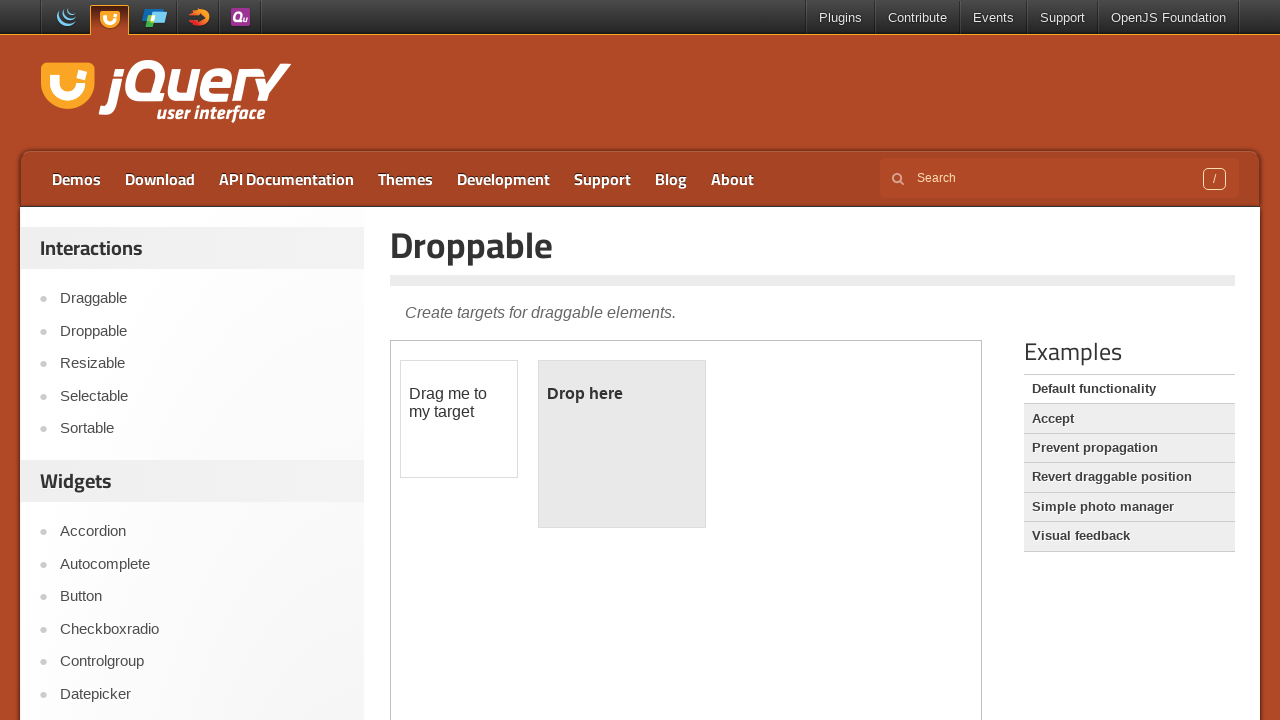

Located target droppable element with id 'droppable'
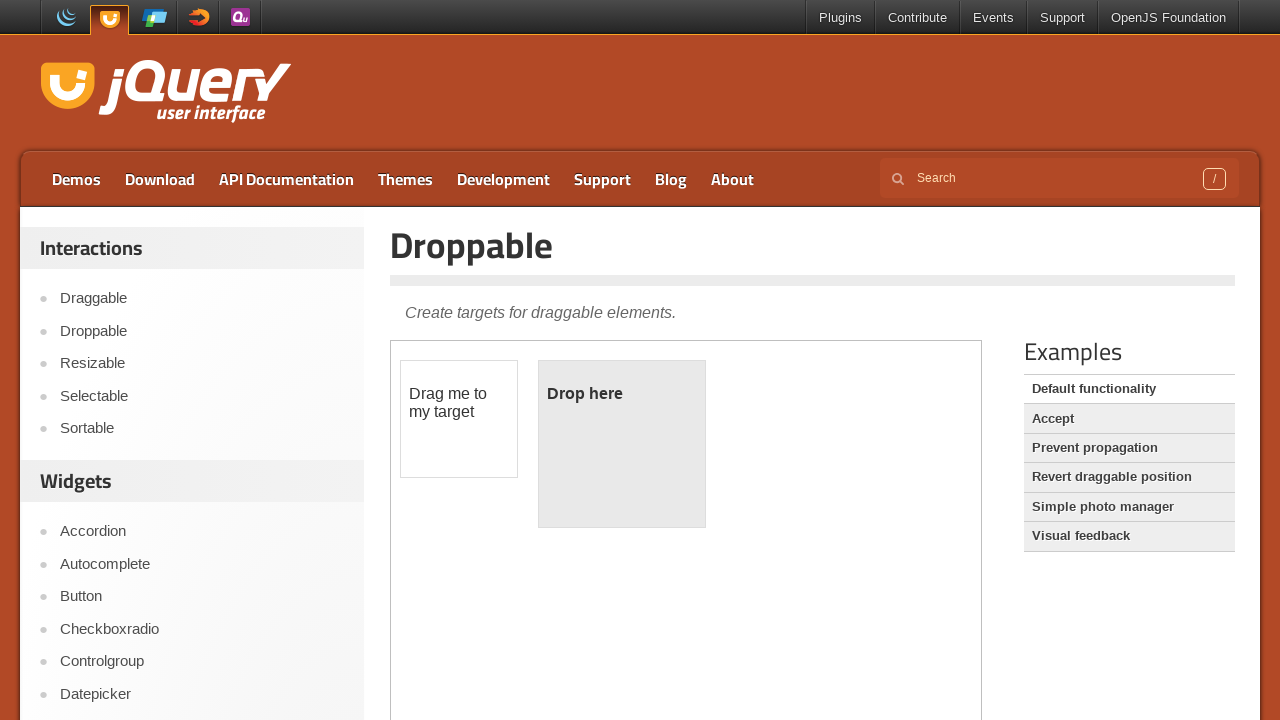

Dragged element from source to target successfully at (622, 444)
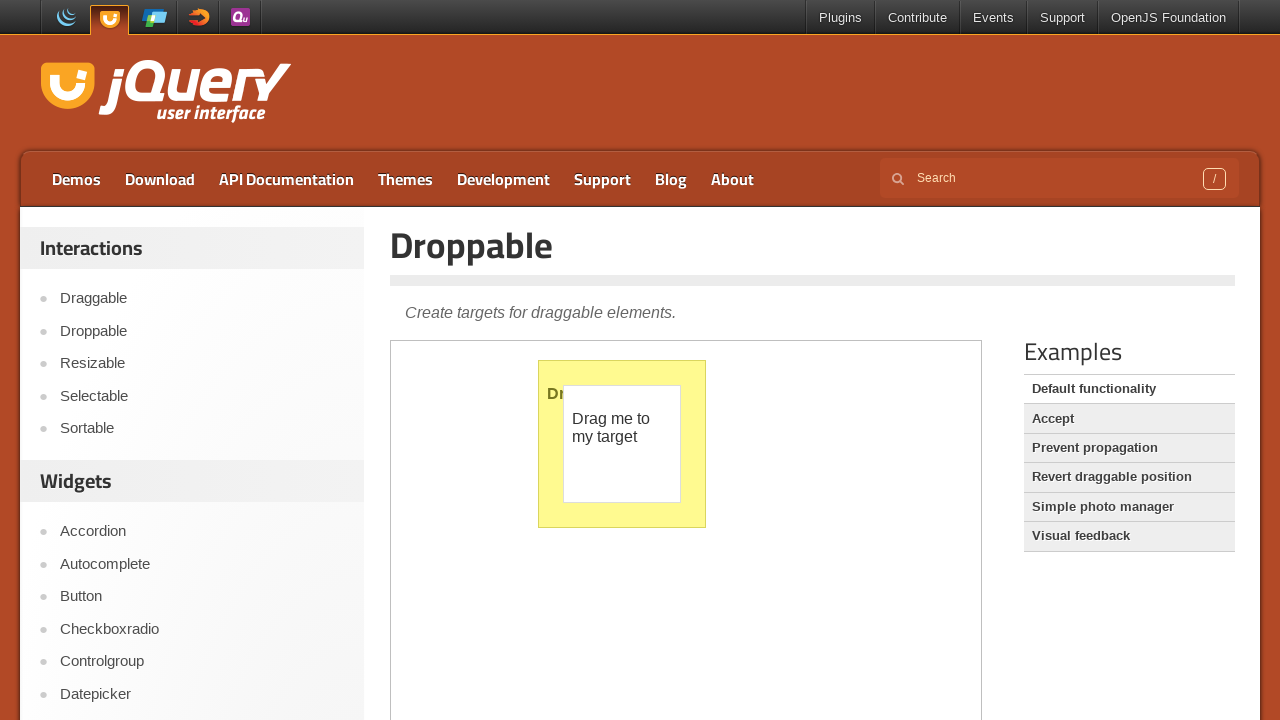

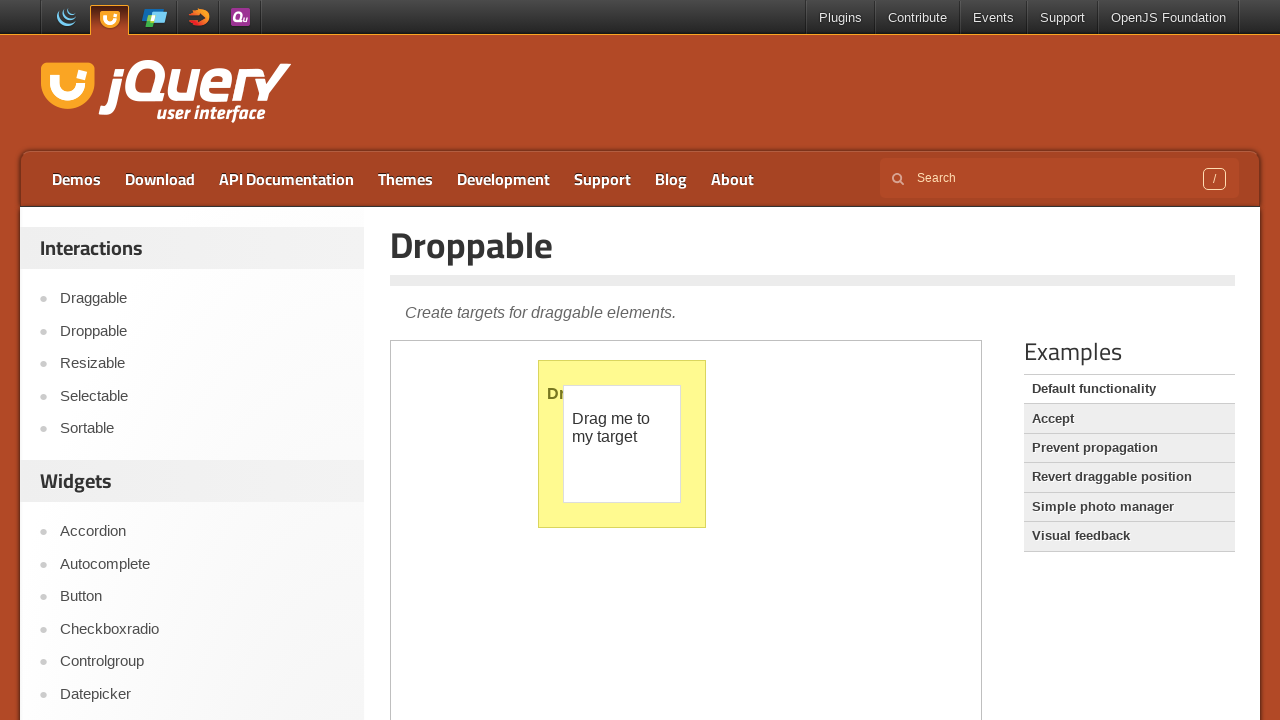